Navigates to forms page and clicks on Practice Form link

Starting URL: https://demoqa.com/forms/

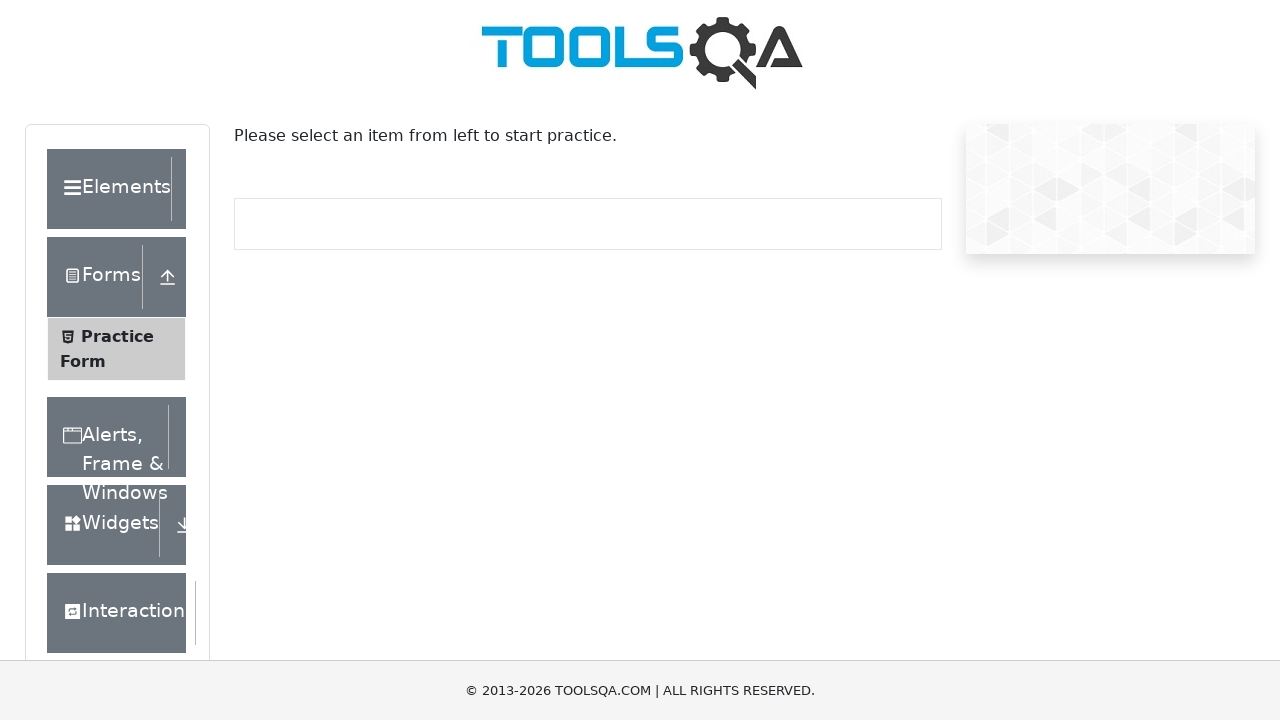

Clicked Practice Form span element at (117, 336) on xpath=//span[contains(text(),'Practice Form')]
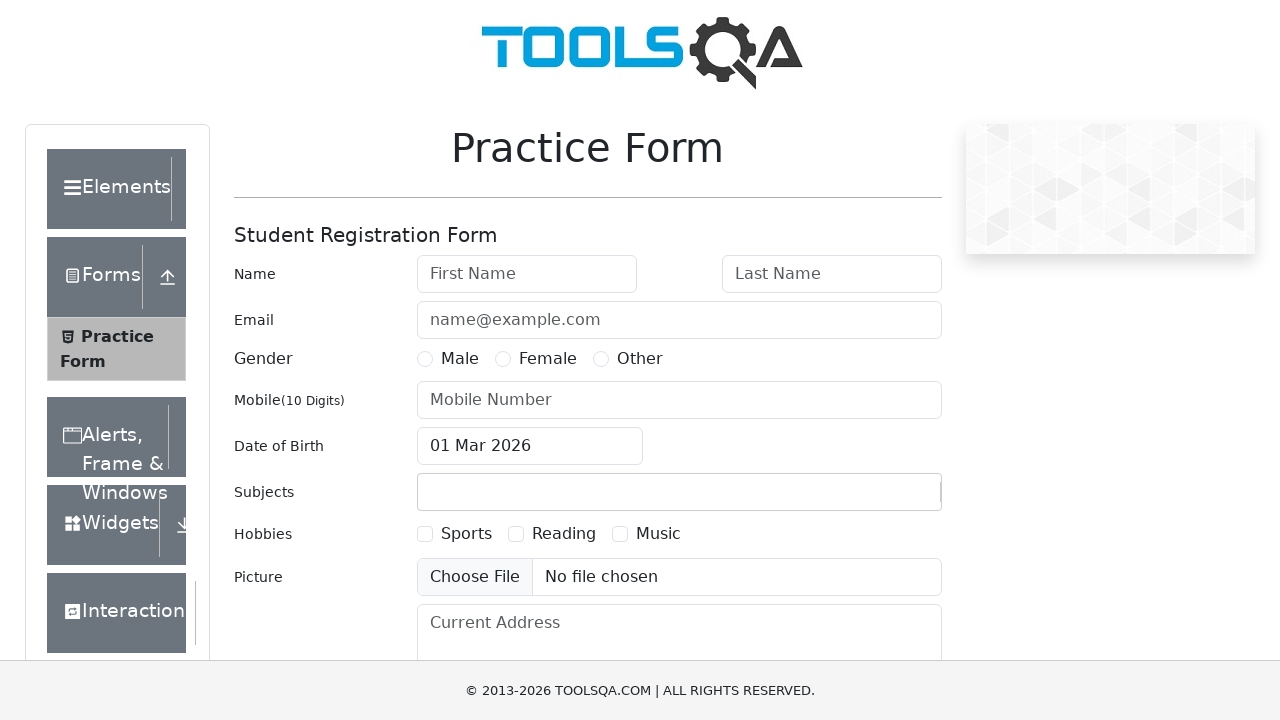

Clicked Practice Form link at (117, 336) on text=Practice Form
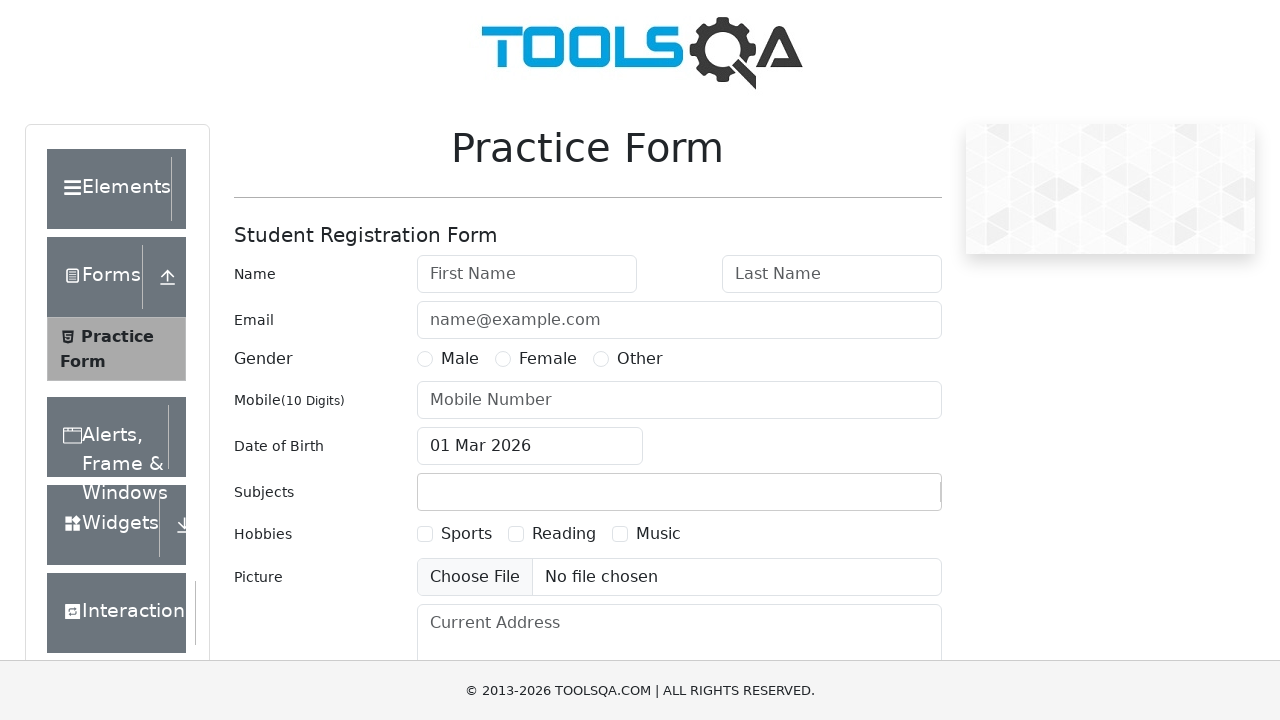

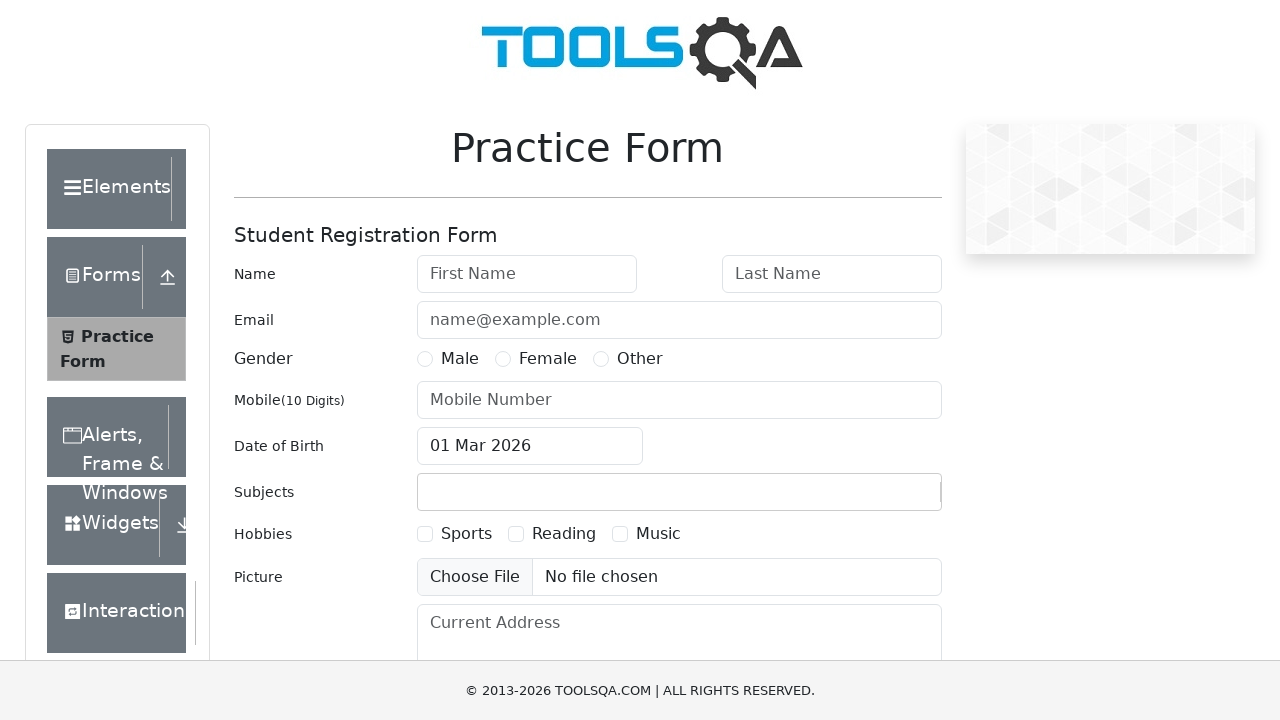